Tests element visibility toggle by clicking on a header to reveal hidden content

Starting URL: https://www.qa-practice.com/elements/button/disabled

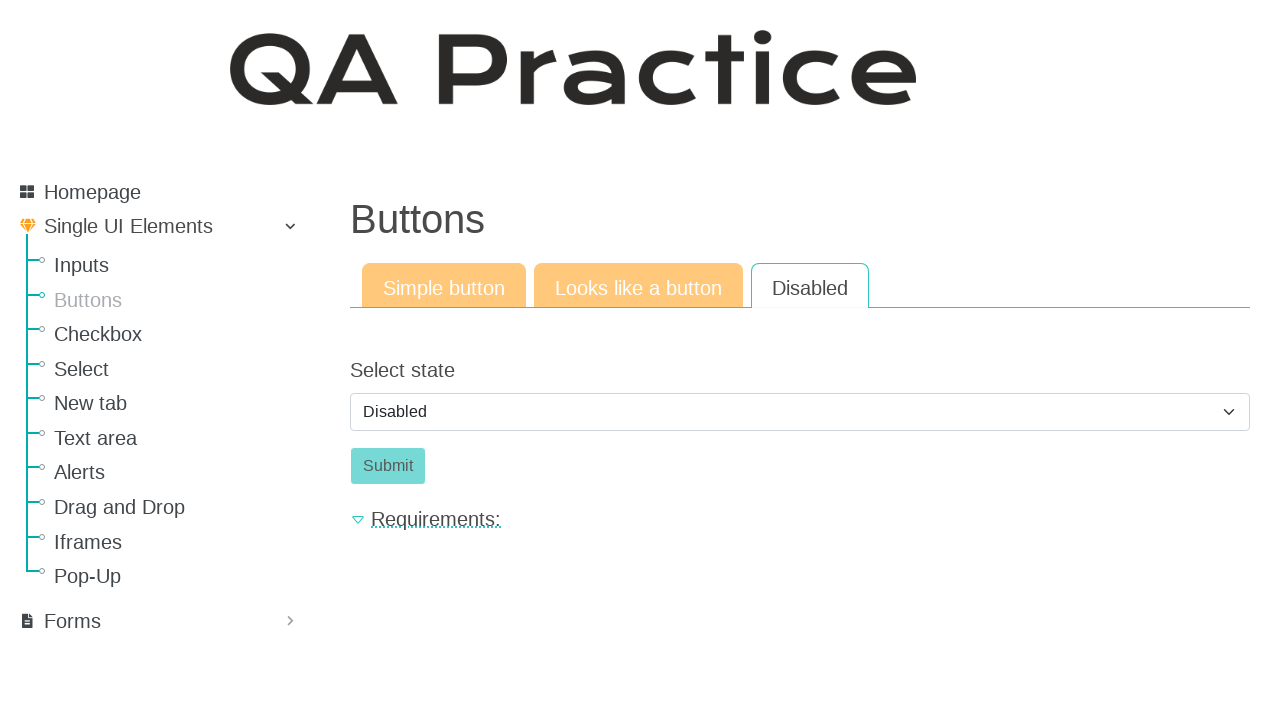

Located the req_text element
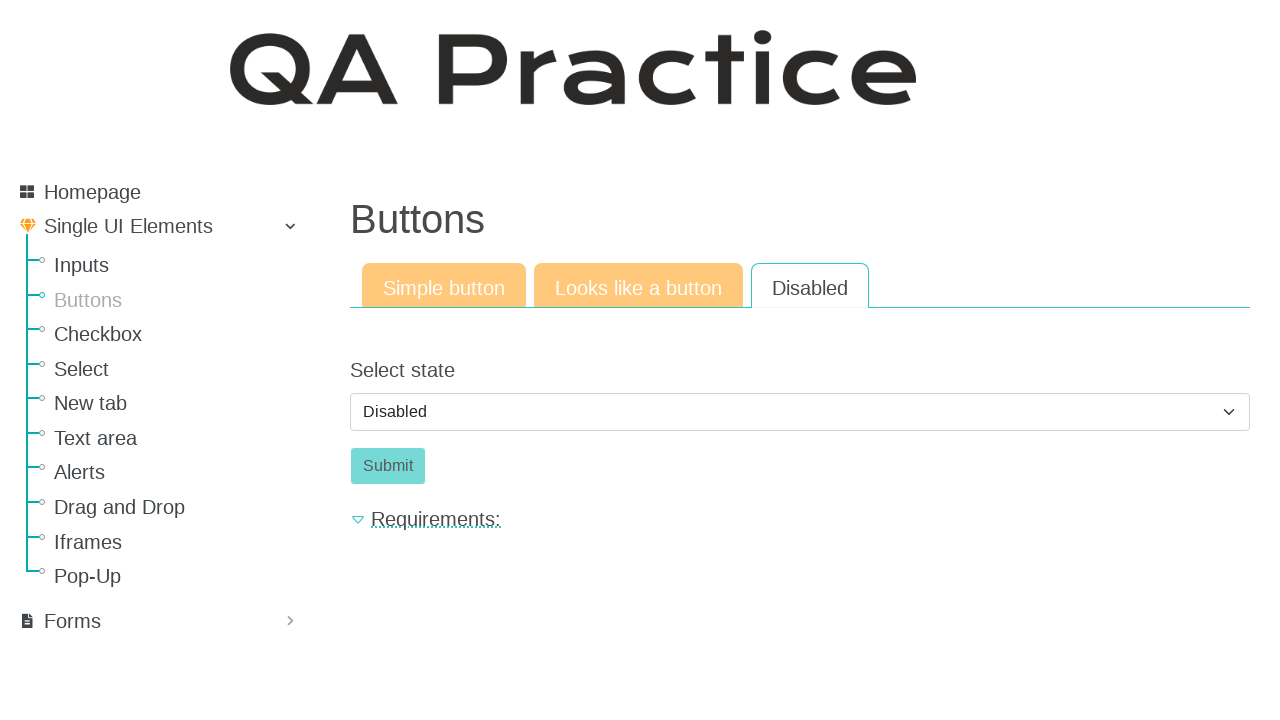

Verified that req_text element is initially not visible
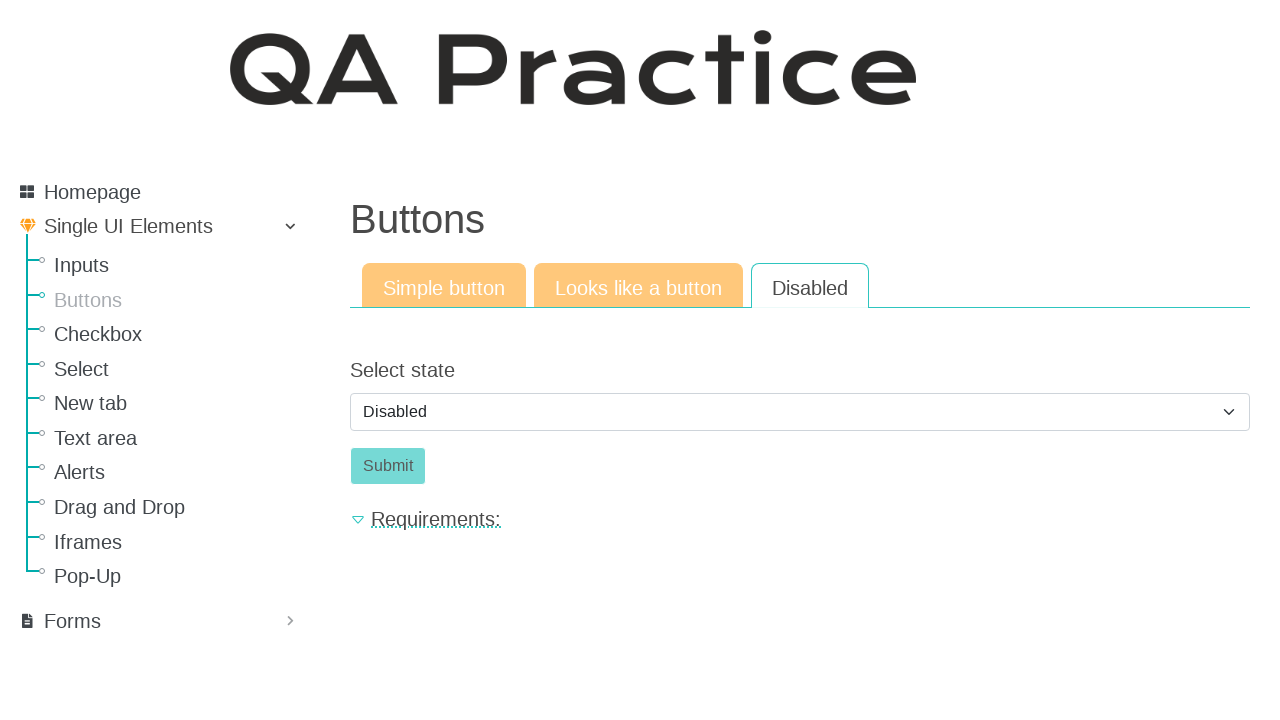

Clicked on req_header to toggle visibility at (800, 519) on #req_header
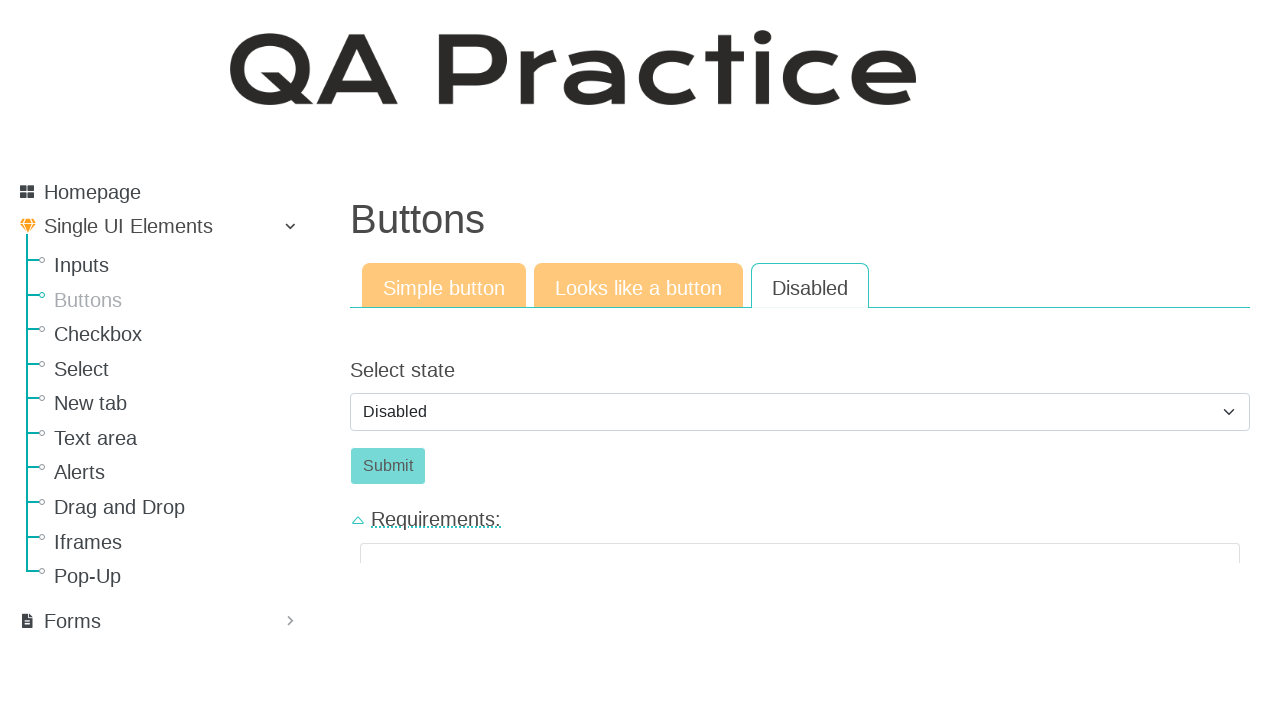

Verified that req_text element is now visible after clicking header
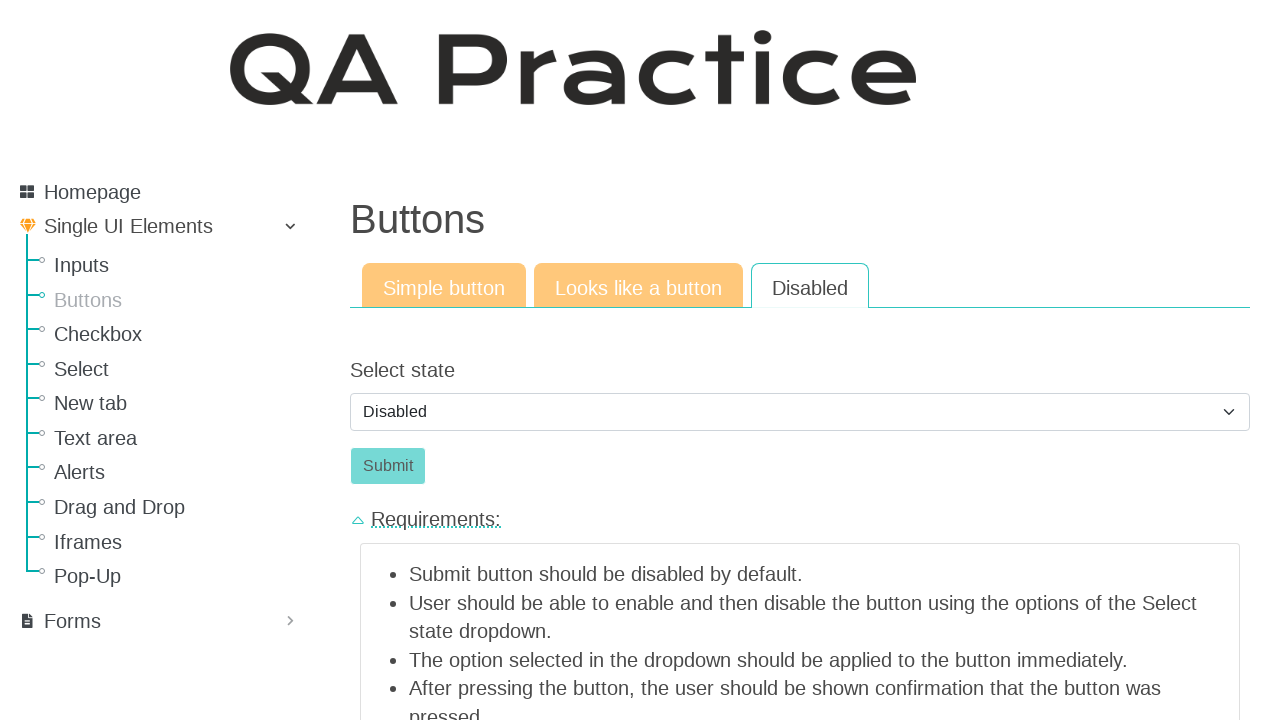

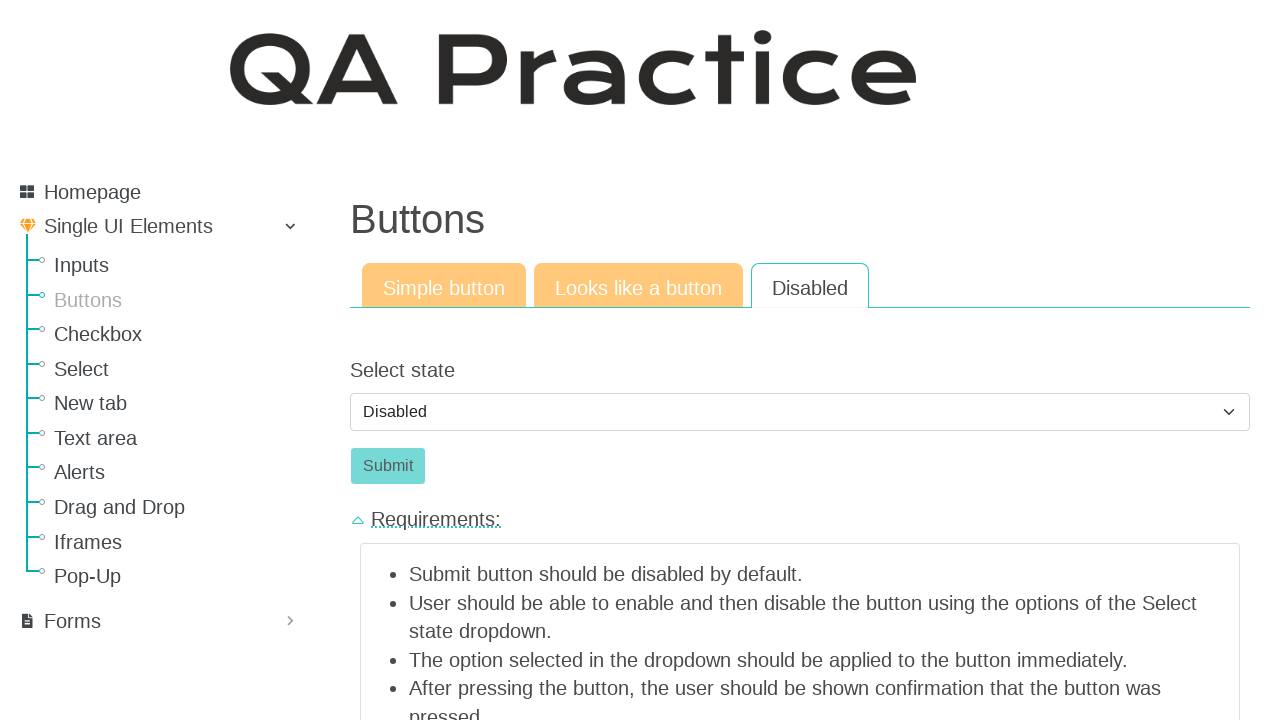